Opens the omayo blogspot test page and maximizes the browser window. This is a minimal browser automation script that verifies the page loads successfully.

Starting URL: http://omayo.blogspot.com/

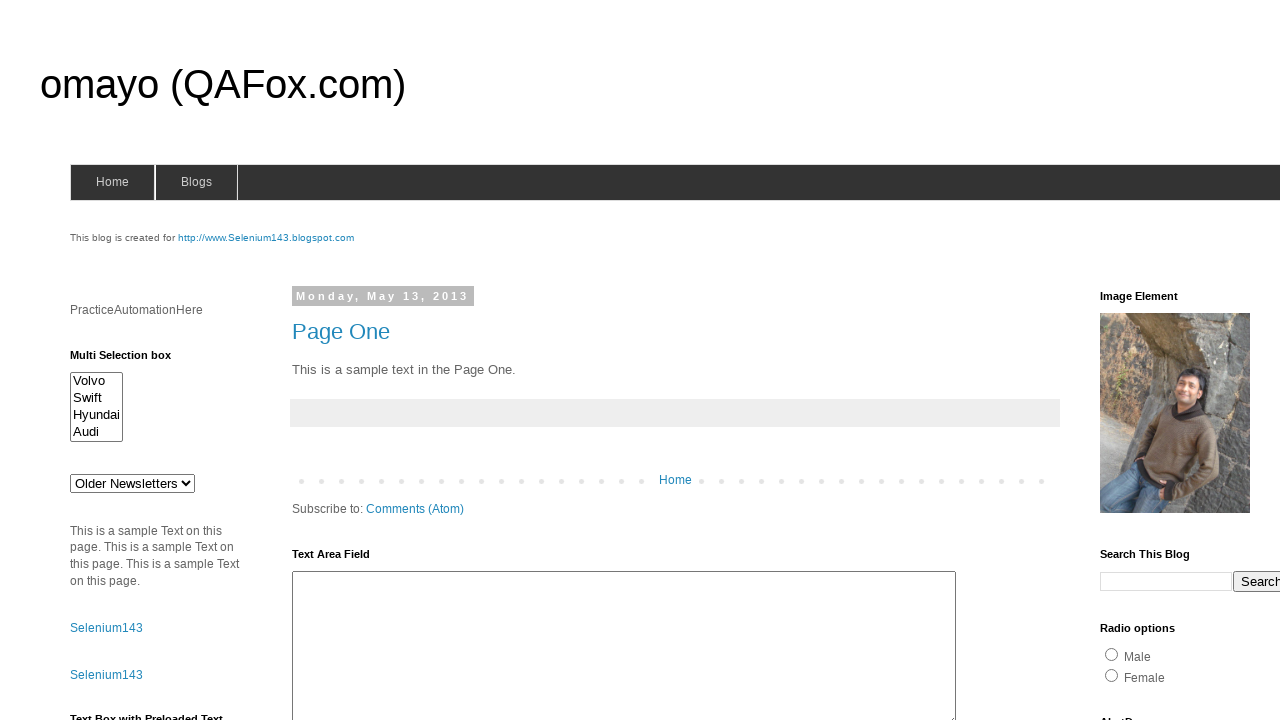

Set viewport size to 1920x1080
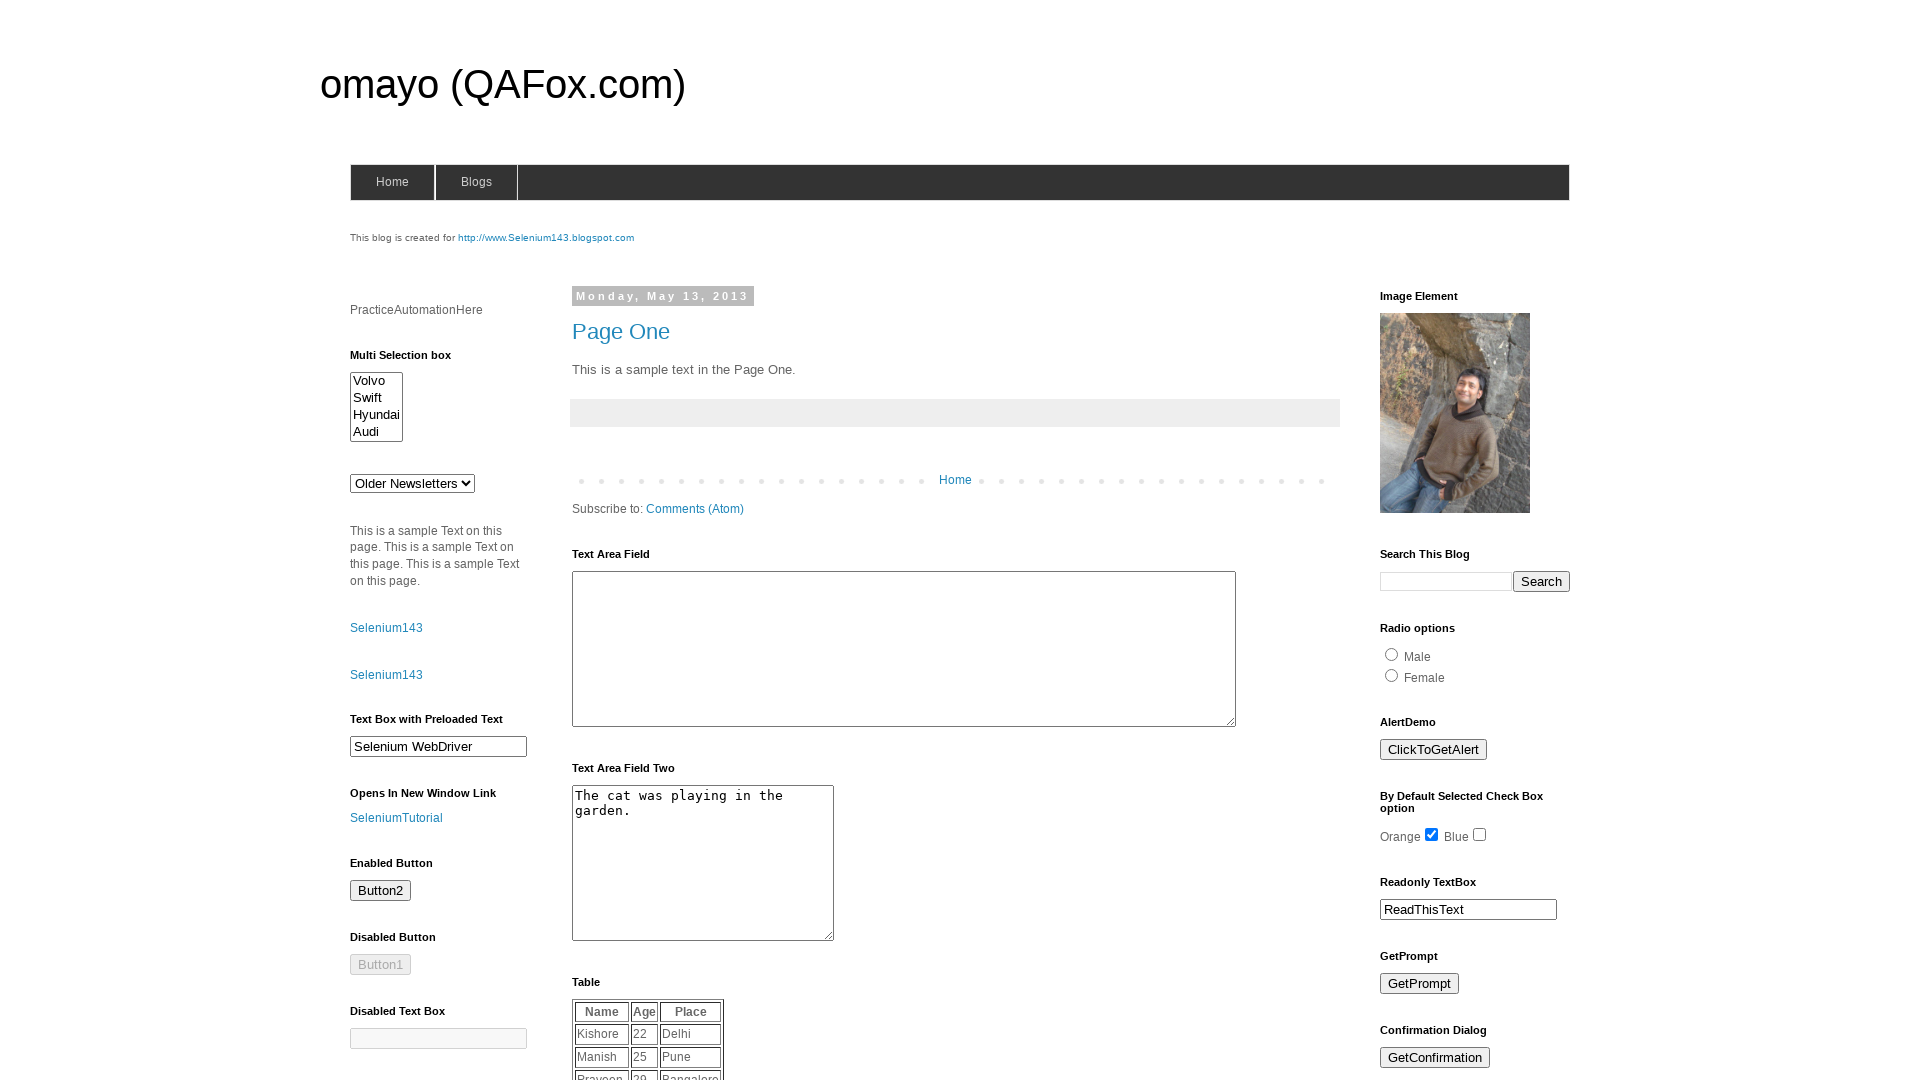

Page loaded (domcontentloaded state reached)
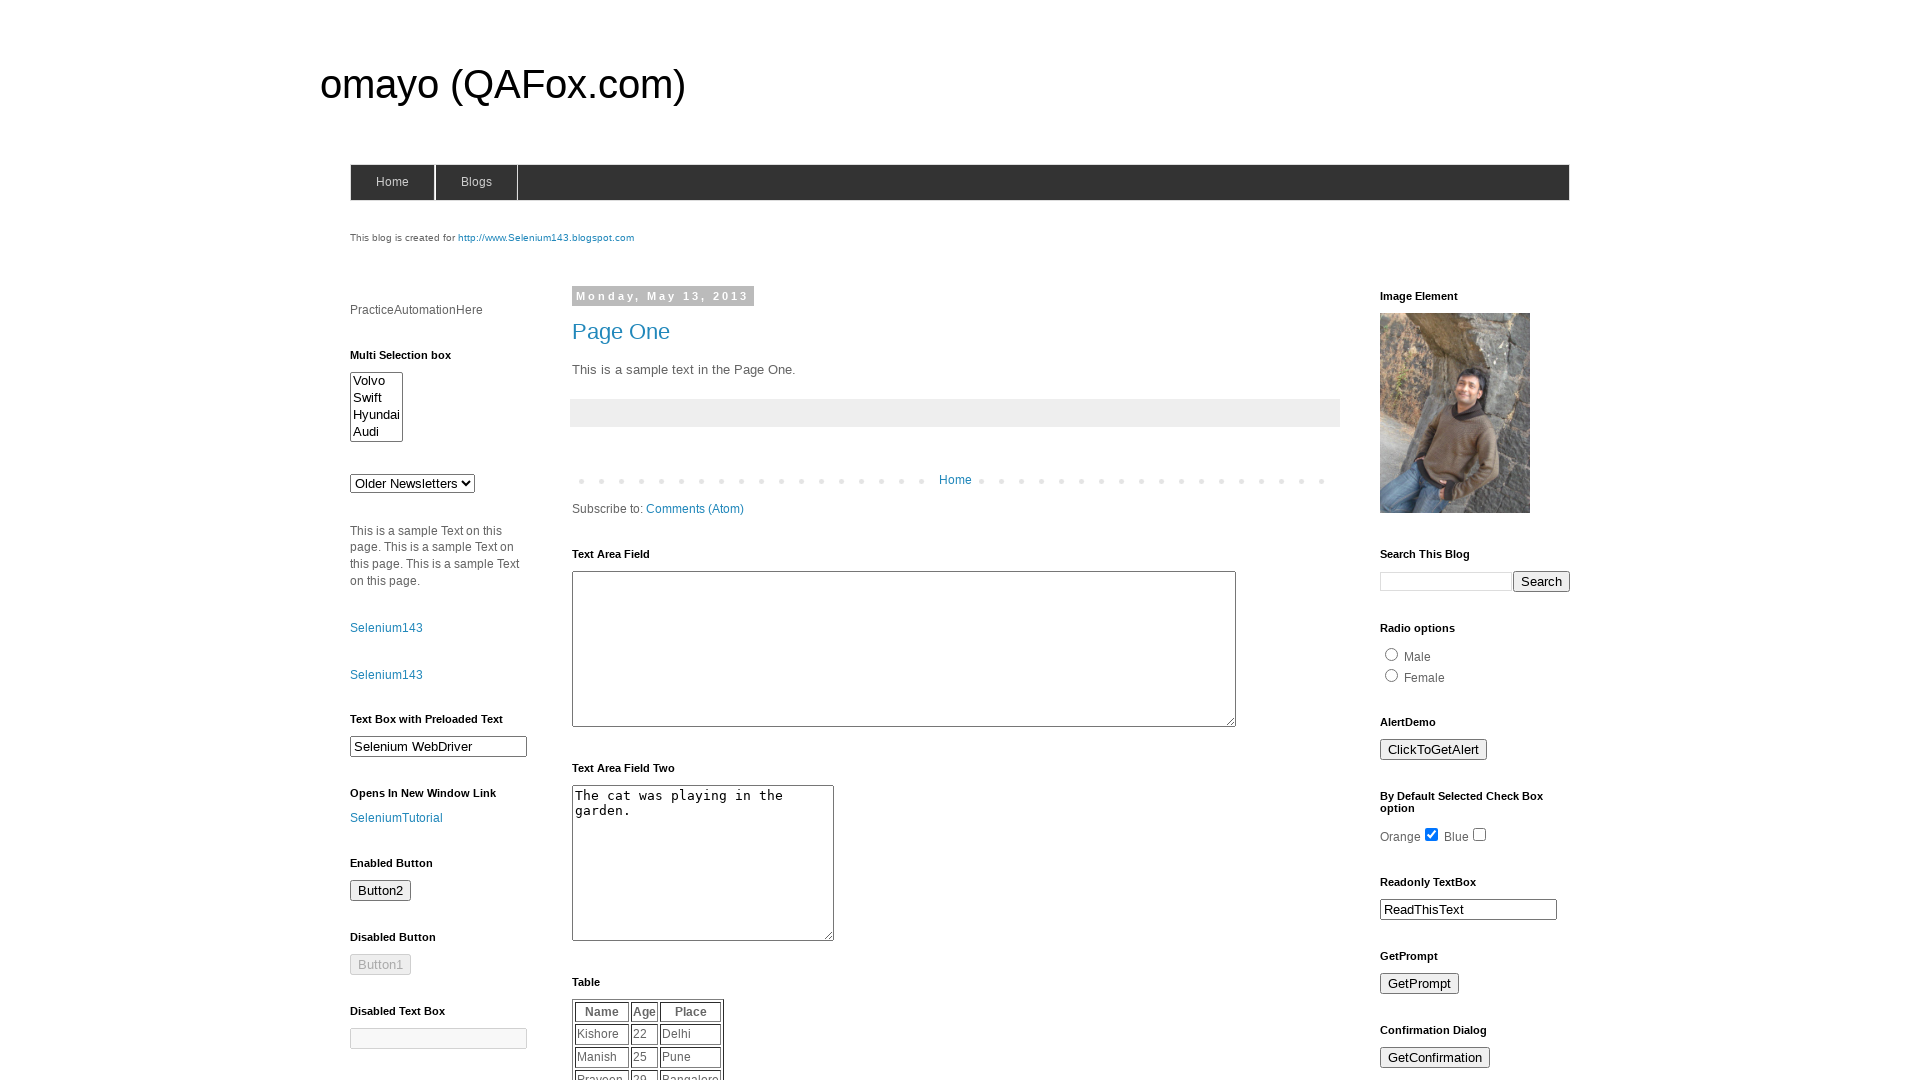

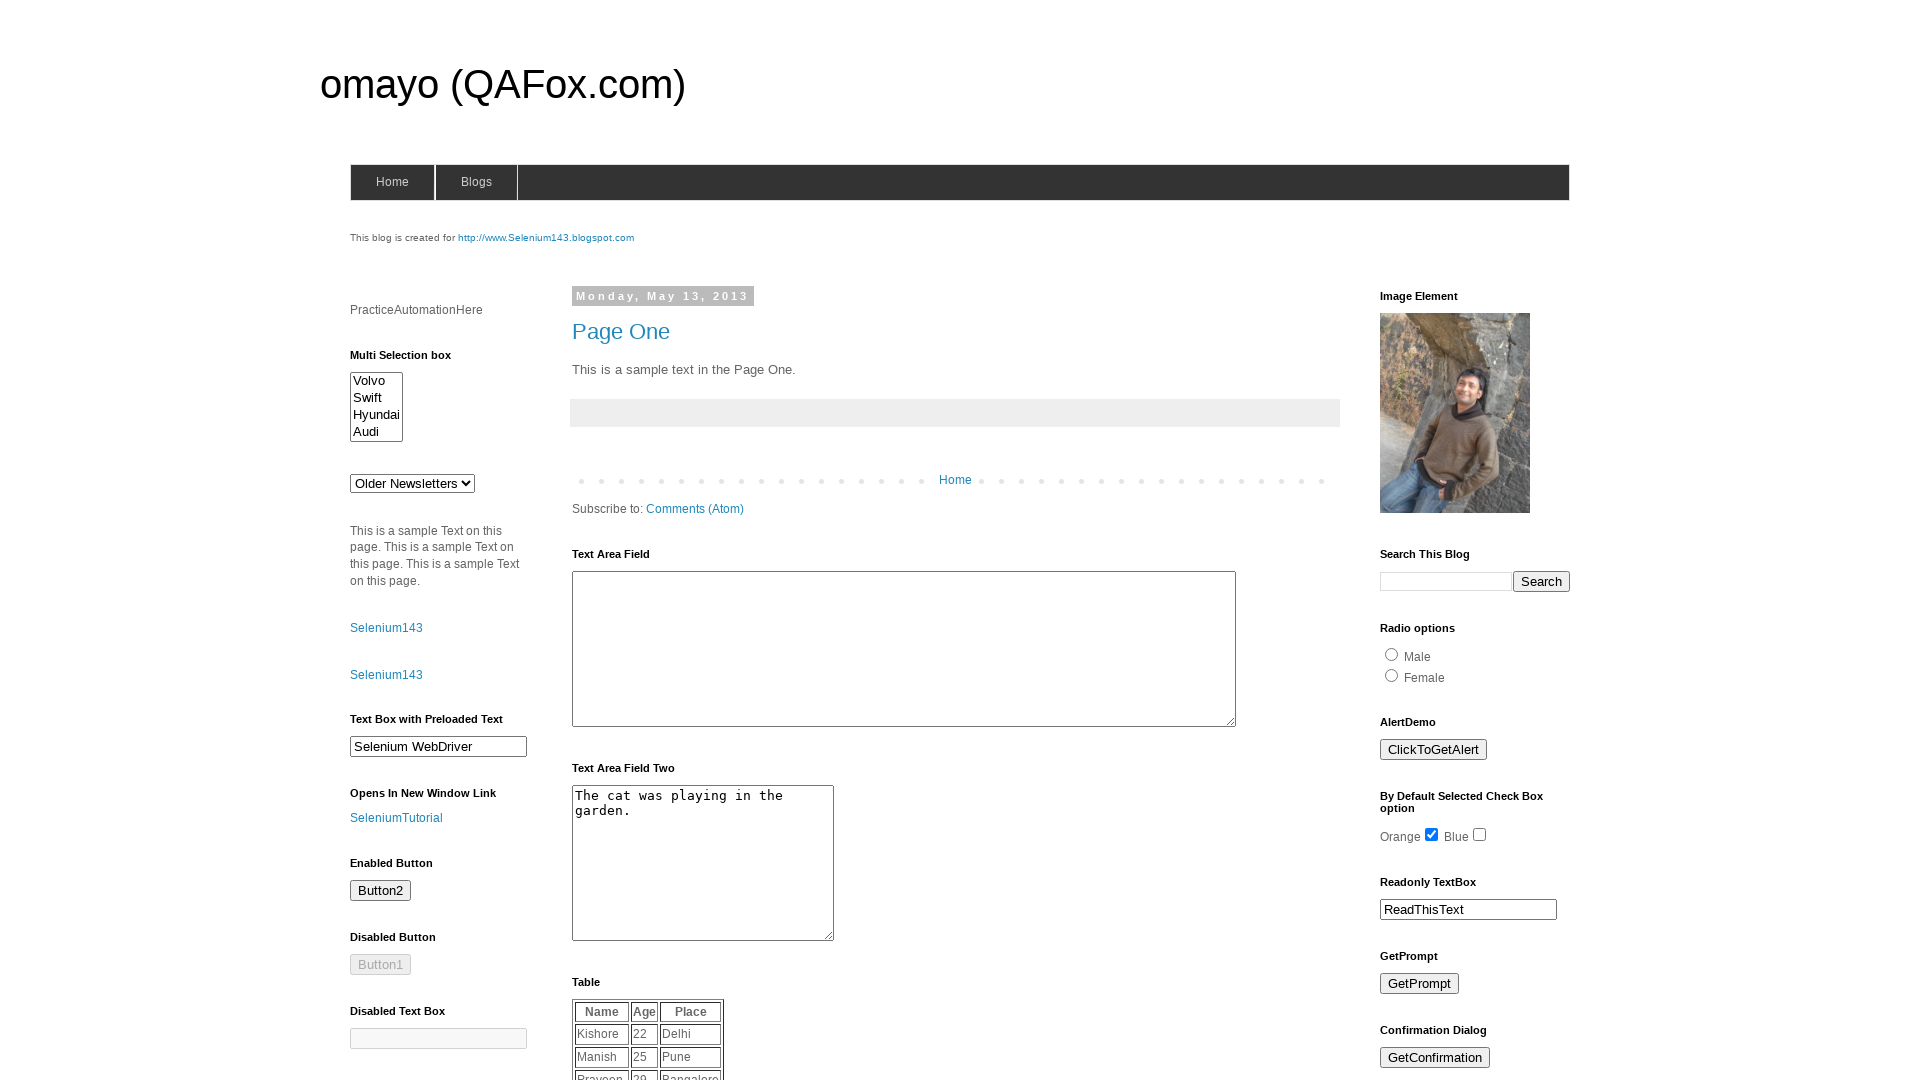